Tests a prompt dialog by entering text and accepting it

Starting URL: https://demoqa.com/alerts

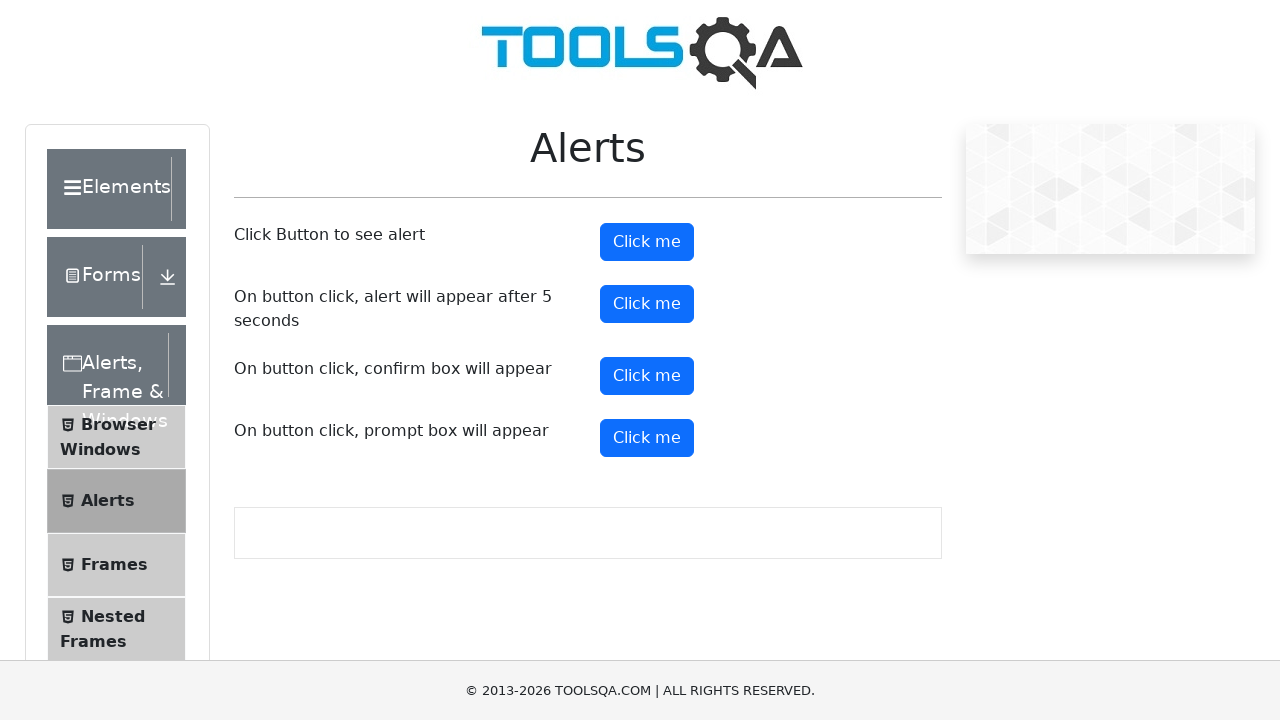

Set up dialog handler to accept prompt with 'Tuba' text
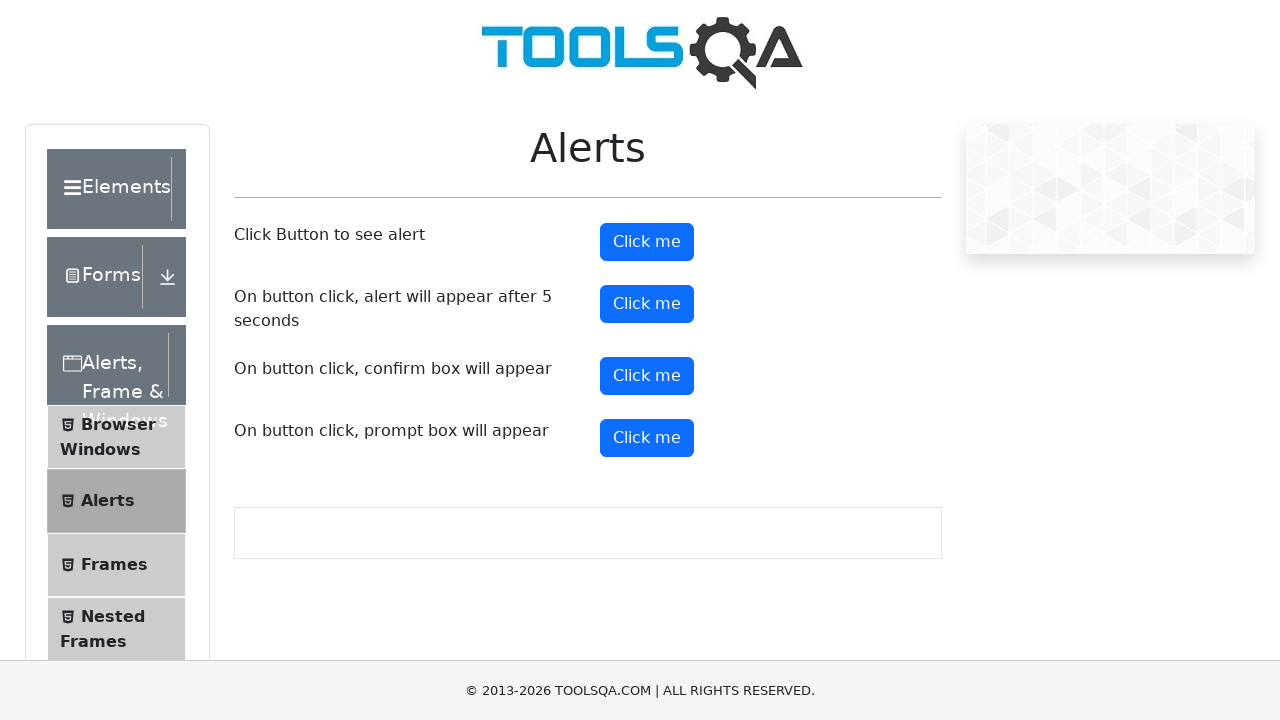

Clicked button to trigger prompt dialog at (647, 438) on xpath=(//button)[5]
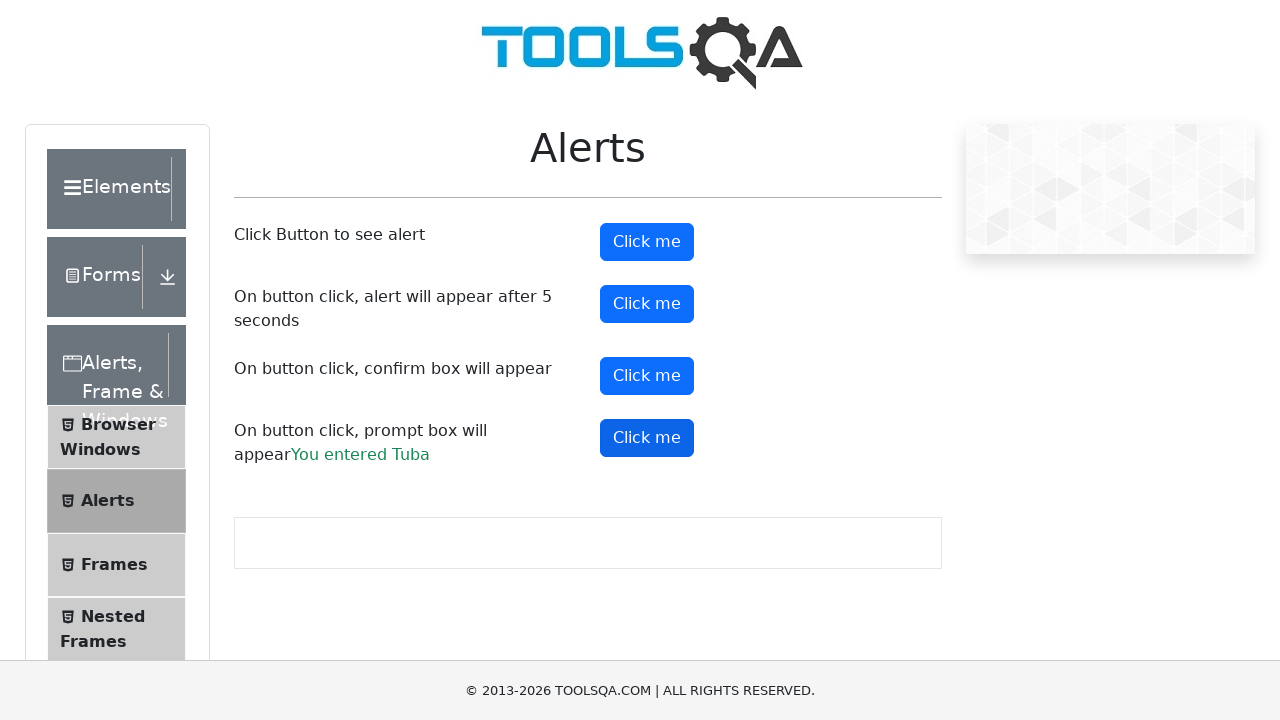

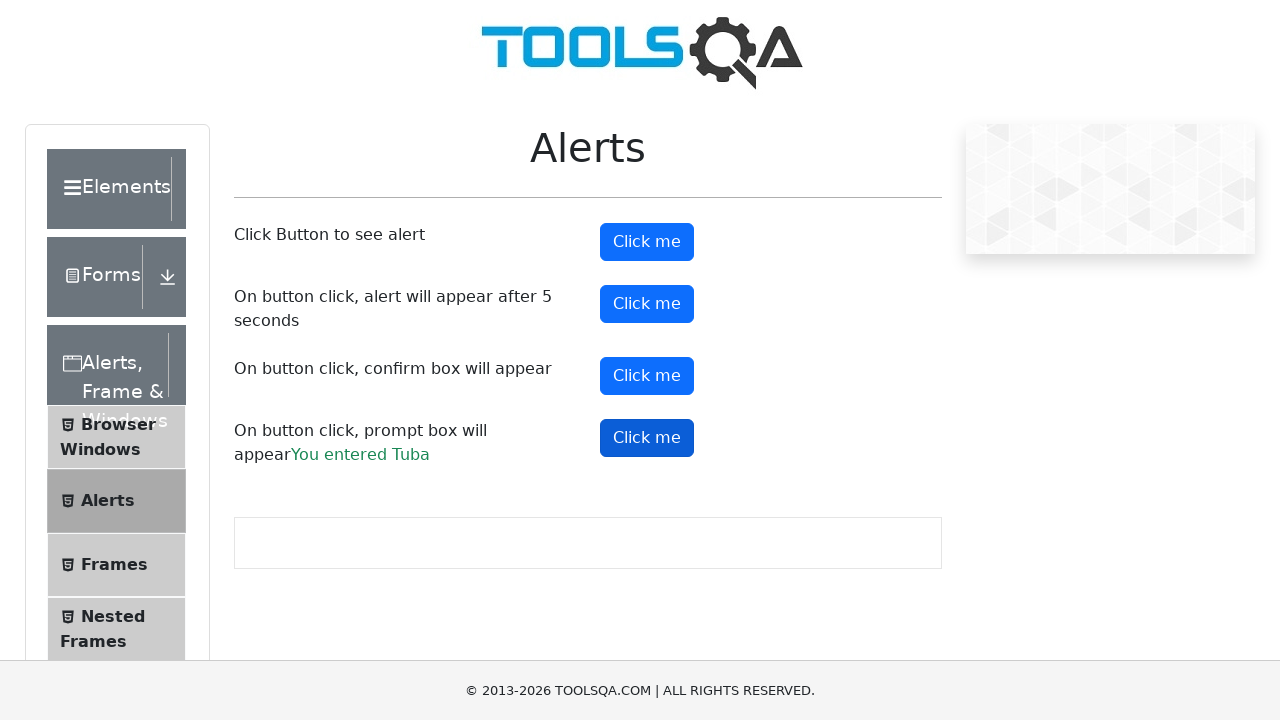